Tests a complete flight booking flow on BlazeDemo, including selecting departure/arrival cities, choosing a flight, and filling in passenger and payment information

Starting URL: https://blazedemo.com/

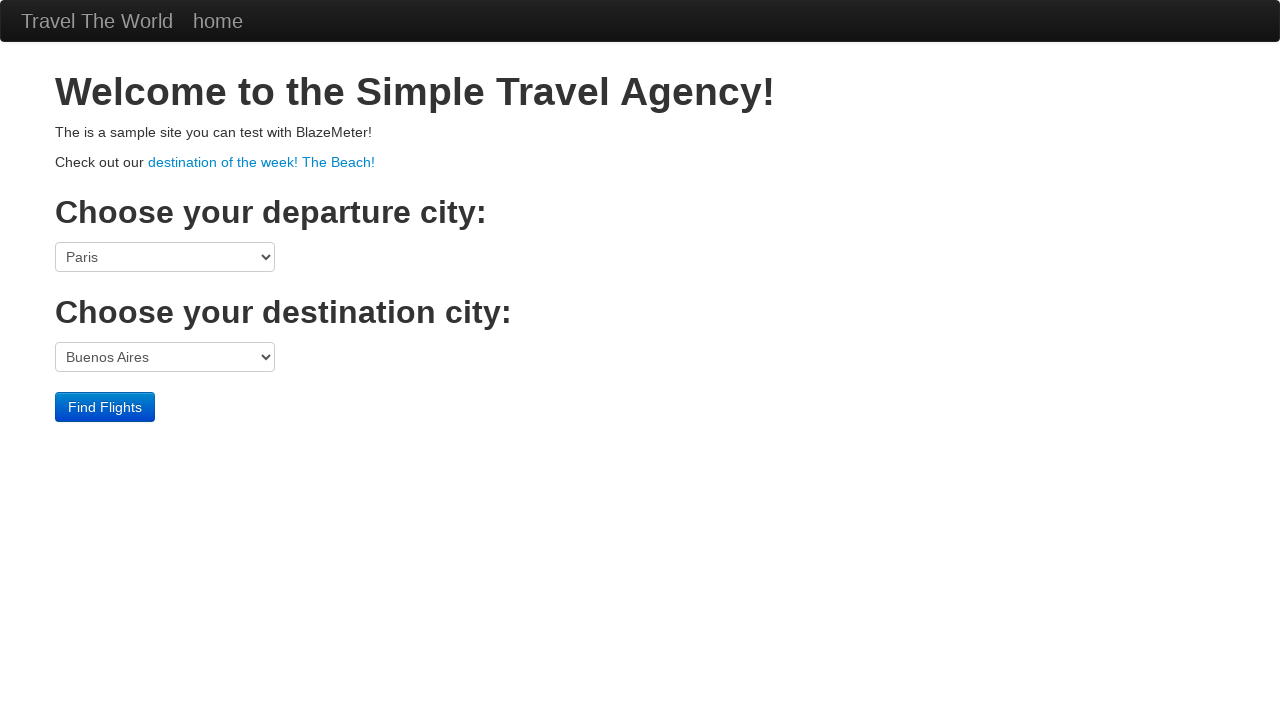

Clicked departure city dropdown at (165, 257) on select[name='fromPort']
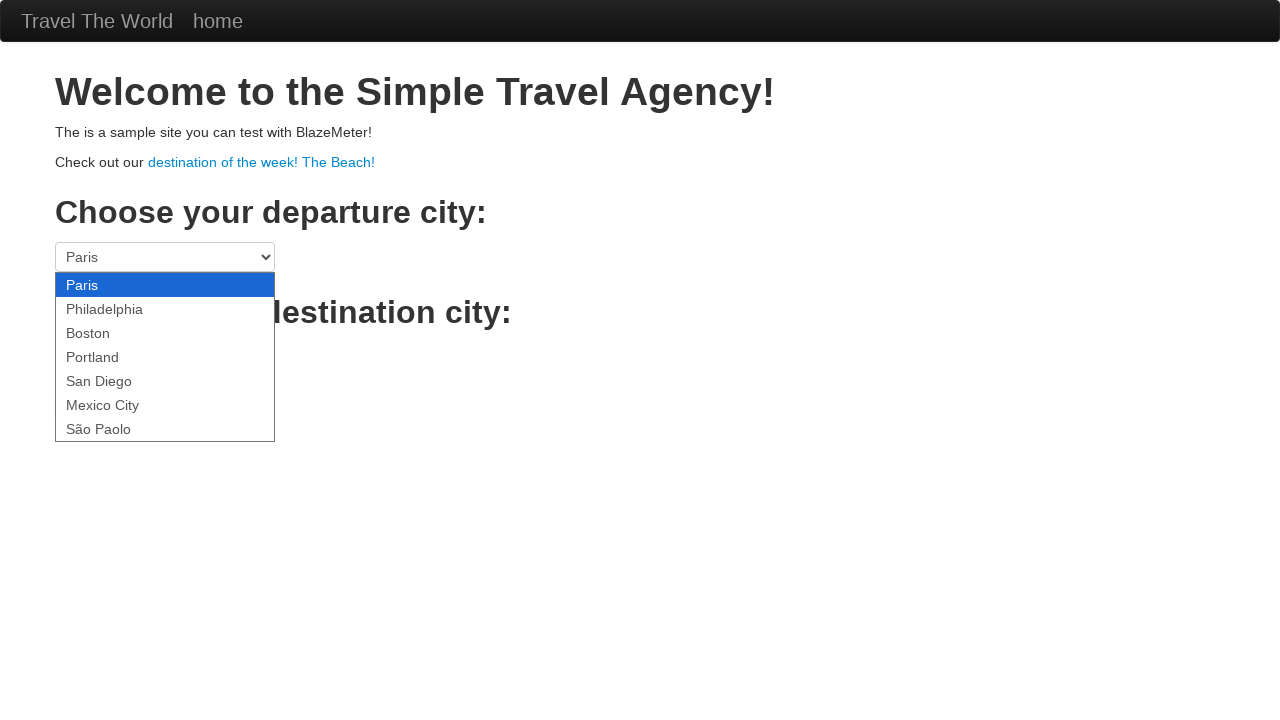

Selected Boston as departure city on select[name='fromPort']
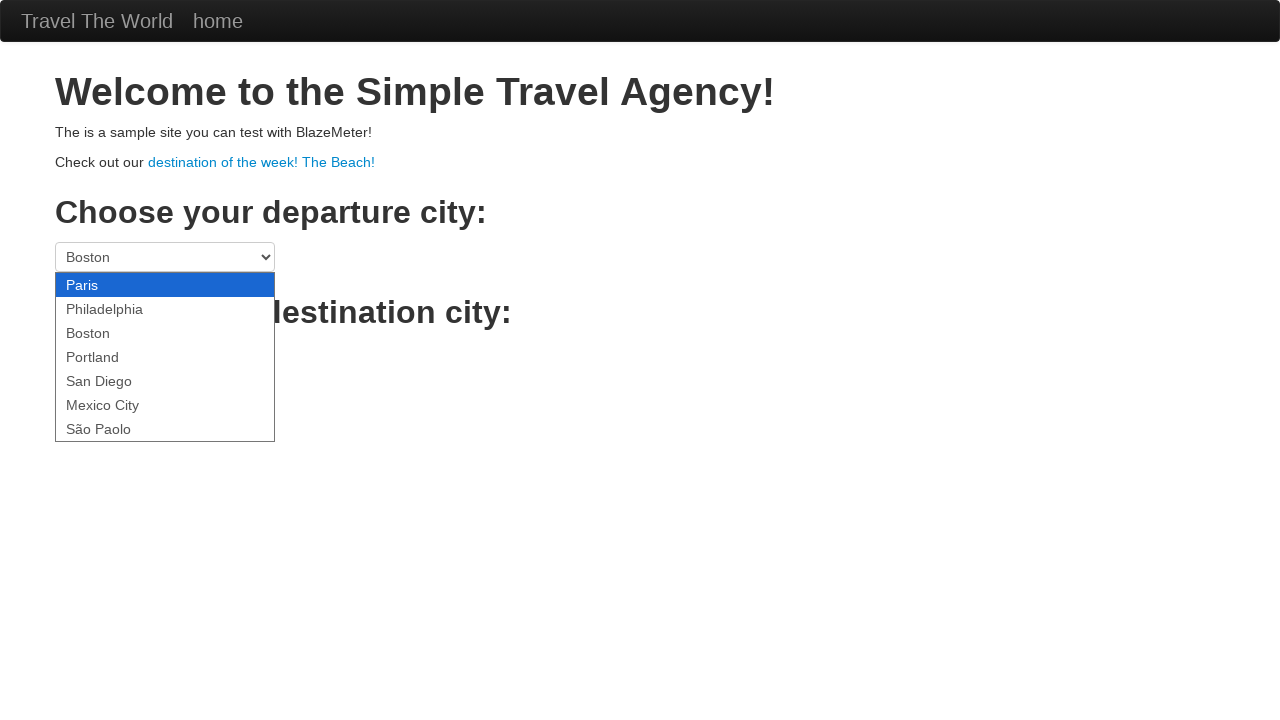

Clicked destination city dropdown at (165, 357) on select[name='toPort']
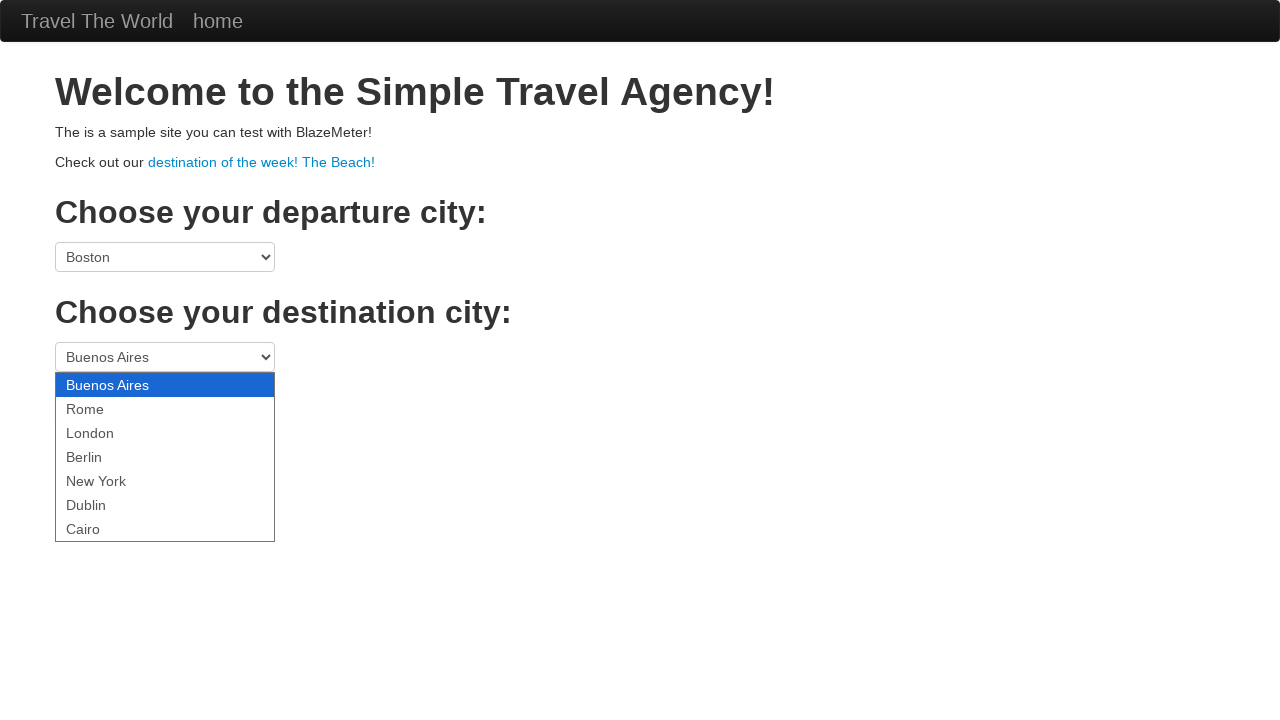

Selected London as destination city on select[name='toPort']
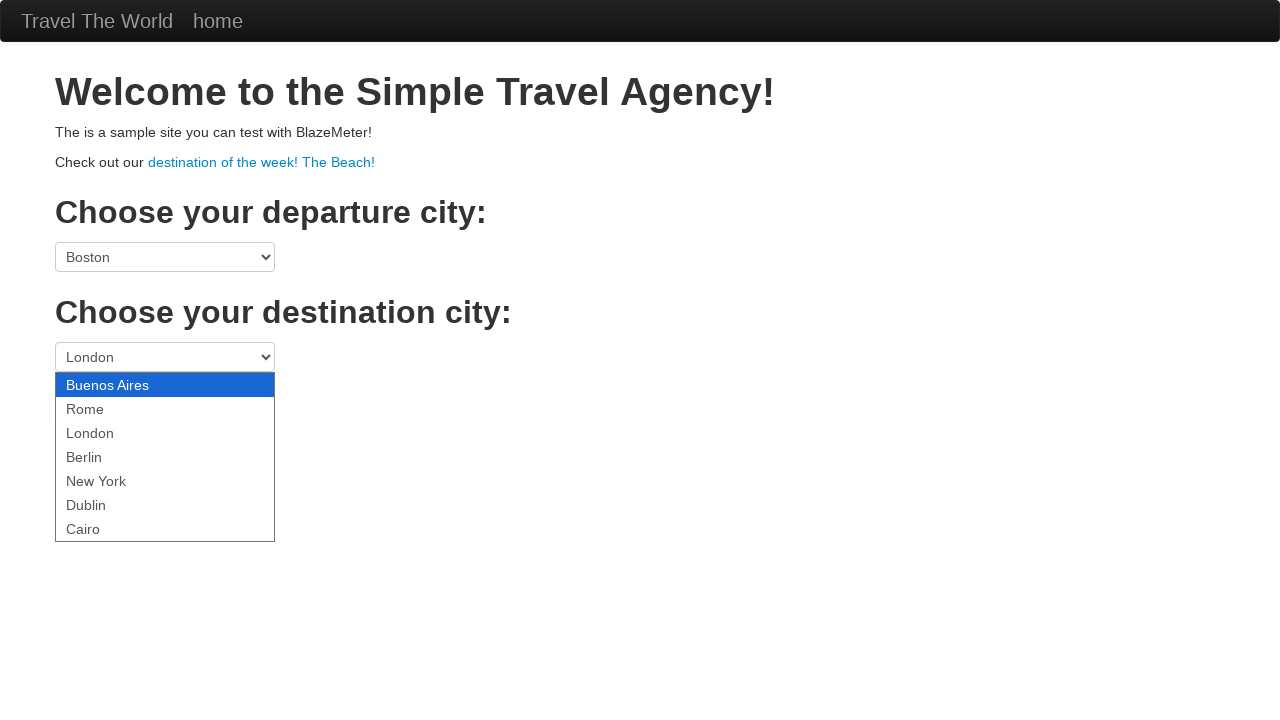

Clicked Find Flights button at (105, 407) on .btn-primary
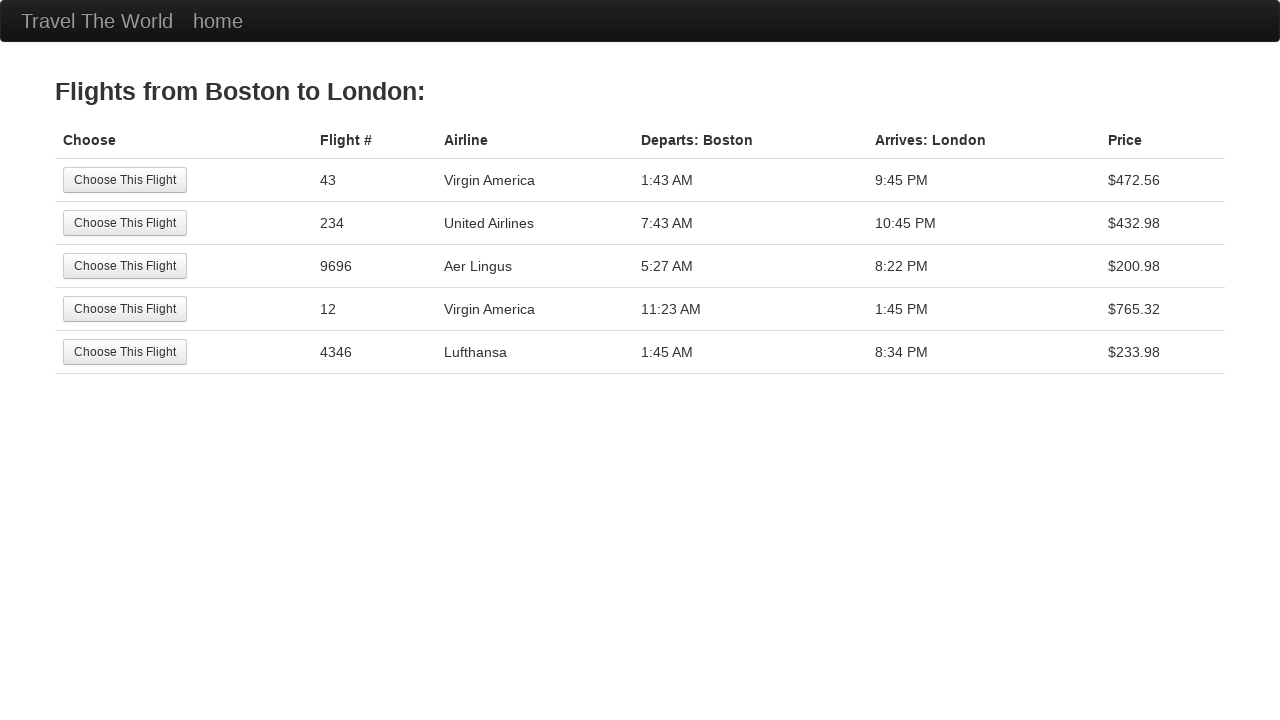

Flight results loaded
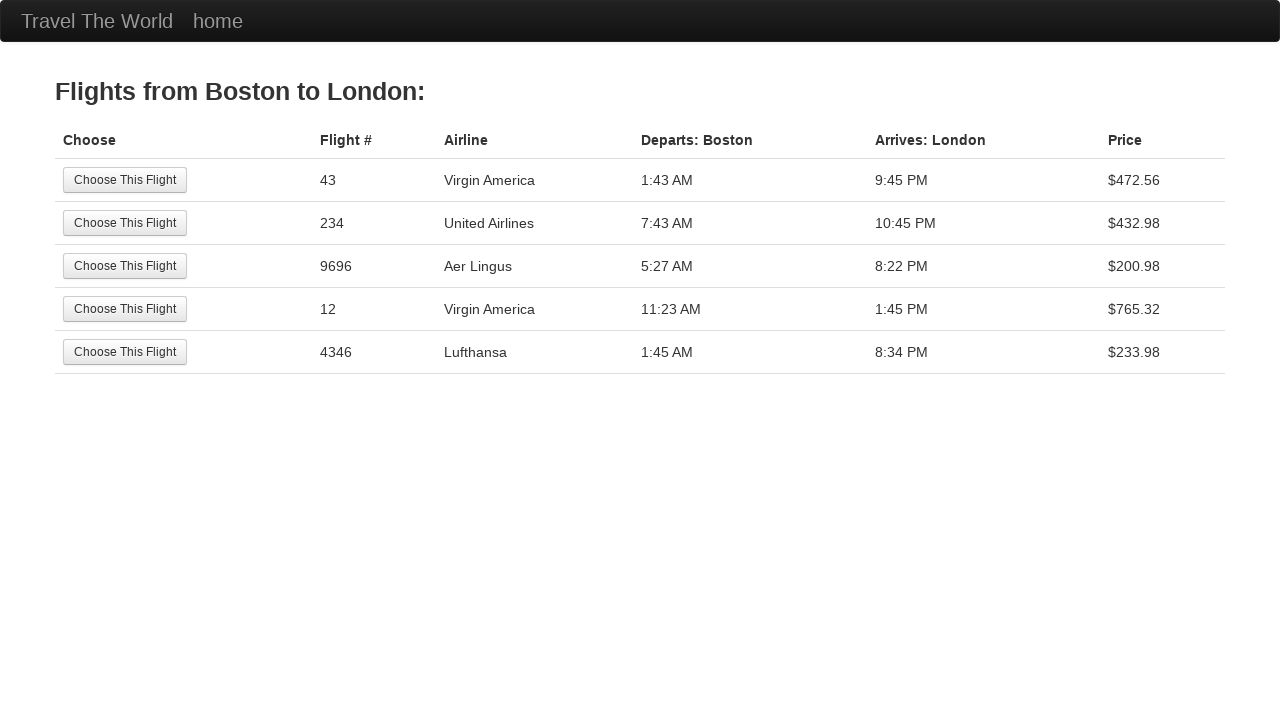

Selected the 4th flight from results at (125, 309) on tr:nth-child(4) .btn
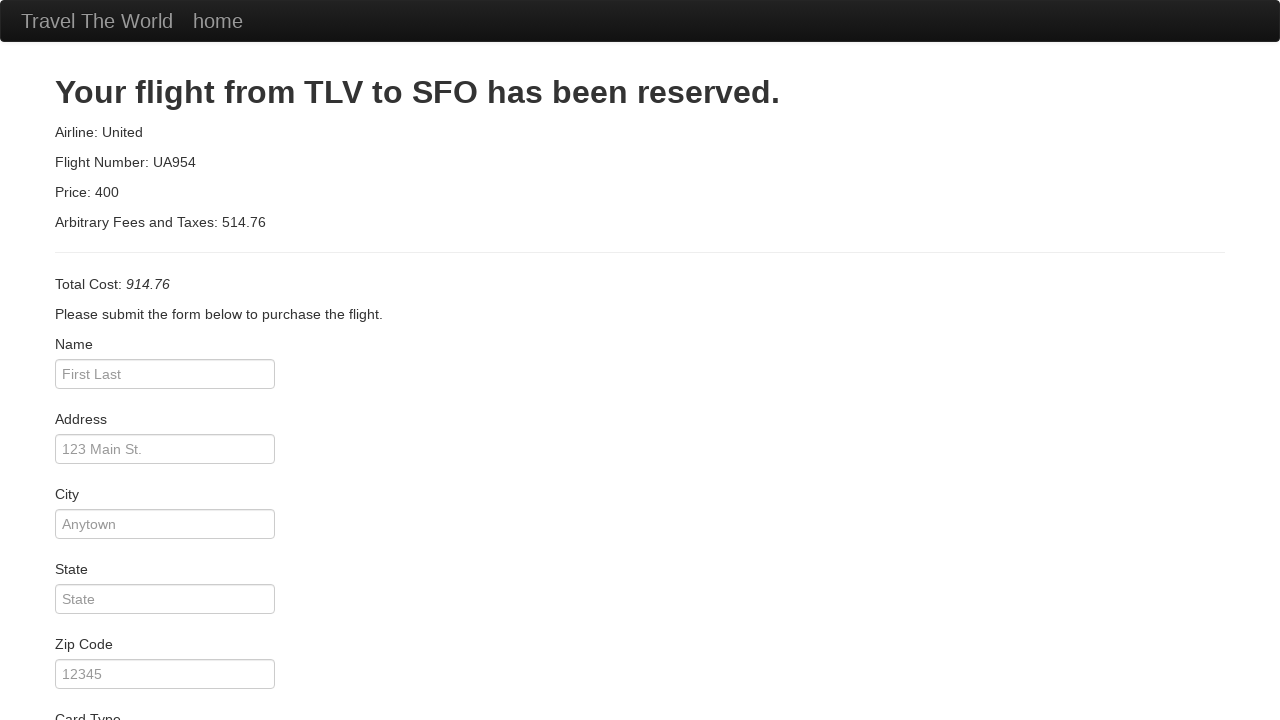

Filled passenger name field with 'Josefino Calças' on #inputName
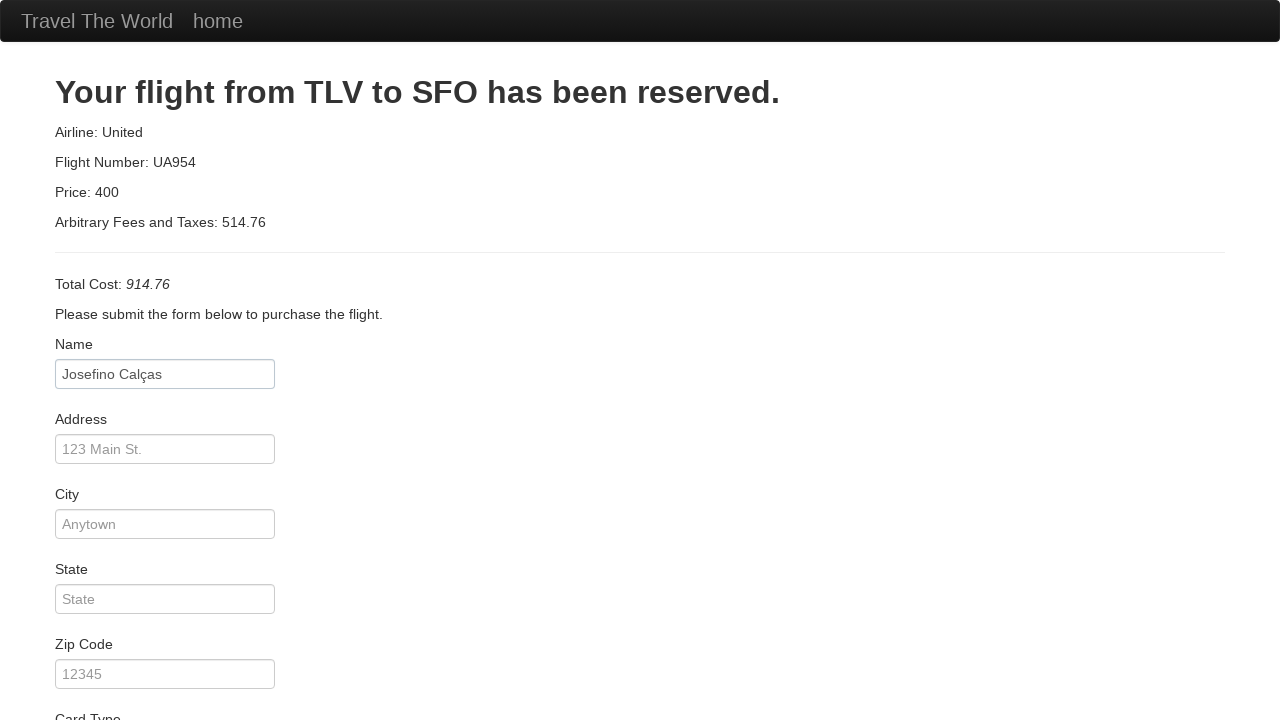

Filled address field with '123 Main ST.' on #address
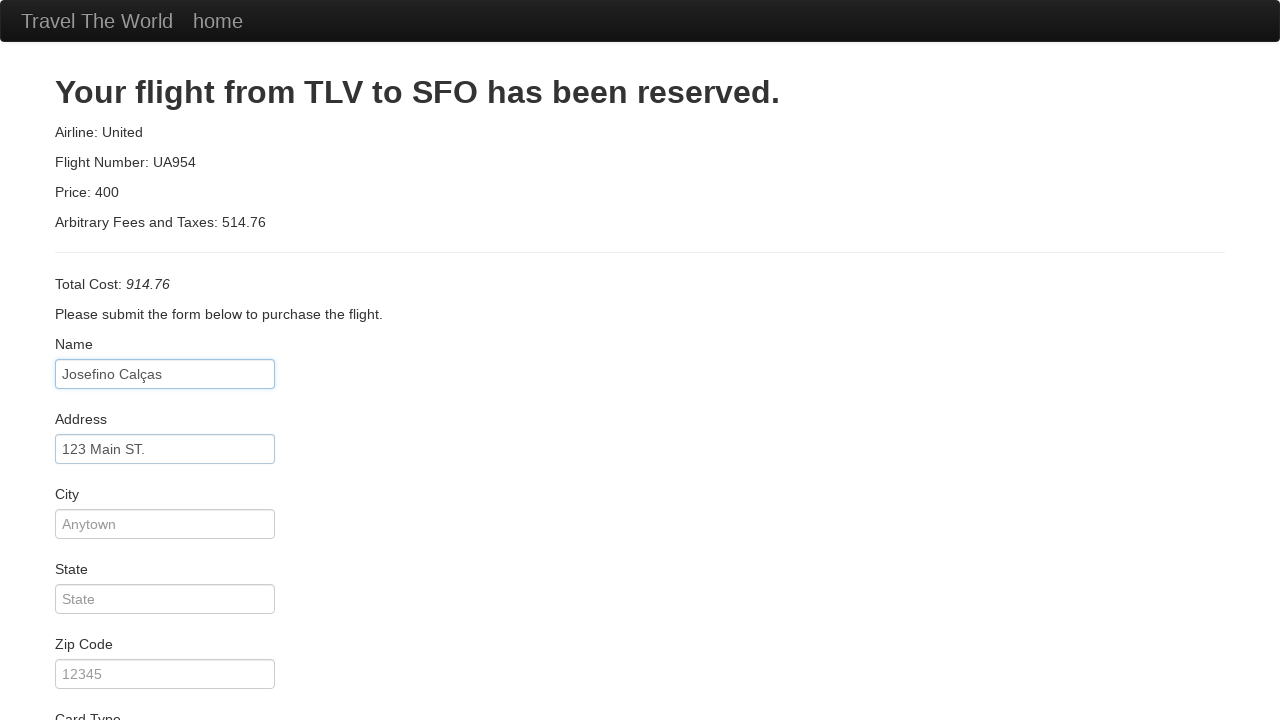

Filled city field with 'Lisbon' on #city
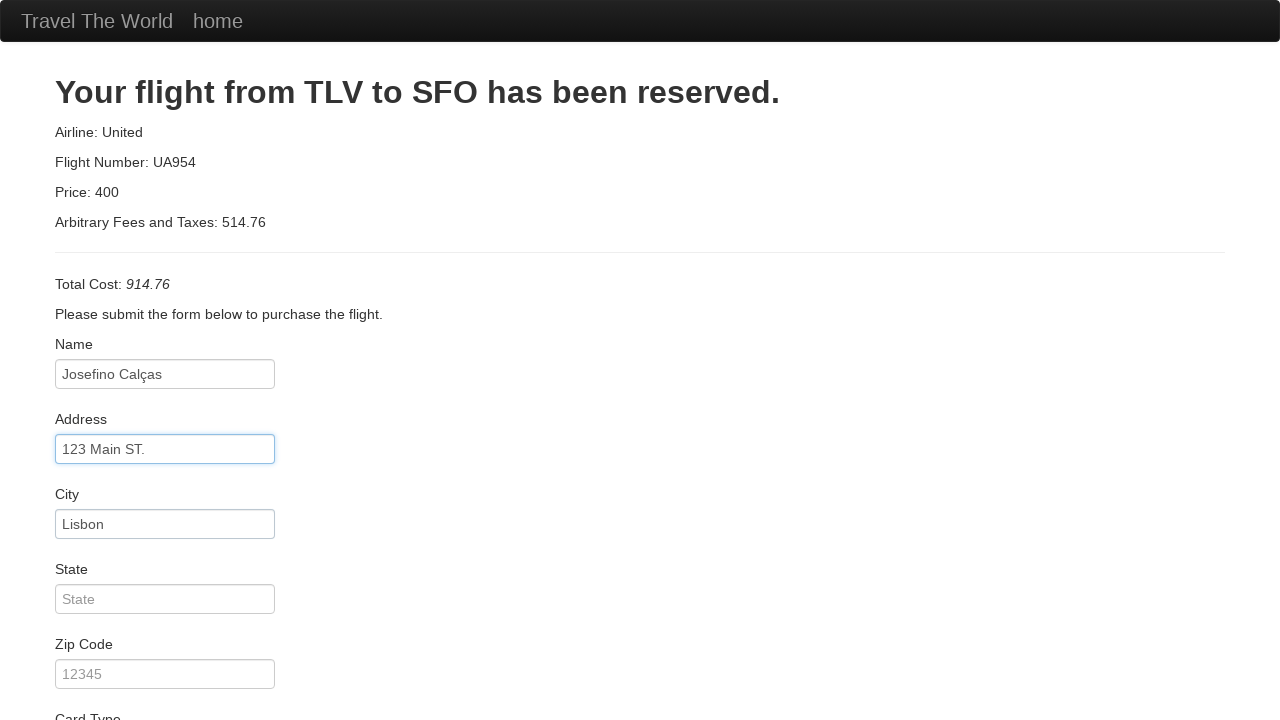

Filled state field with 'Lisbon' on #state
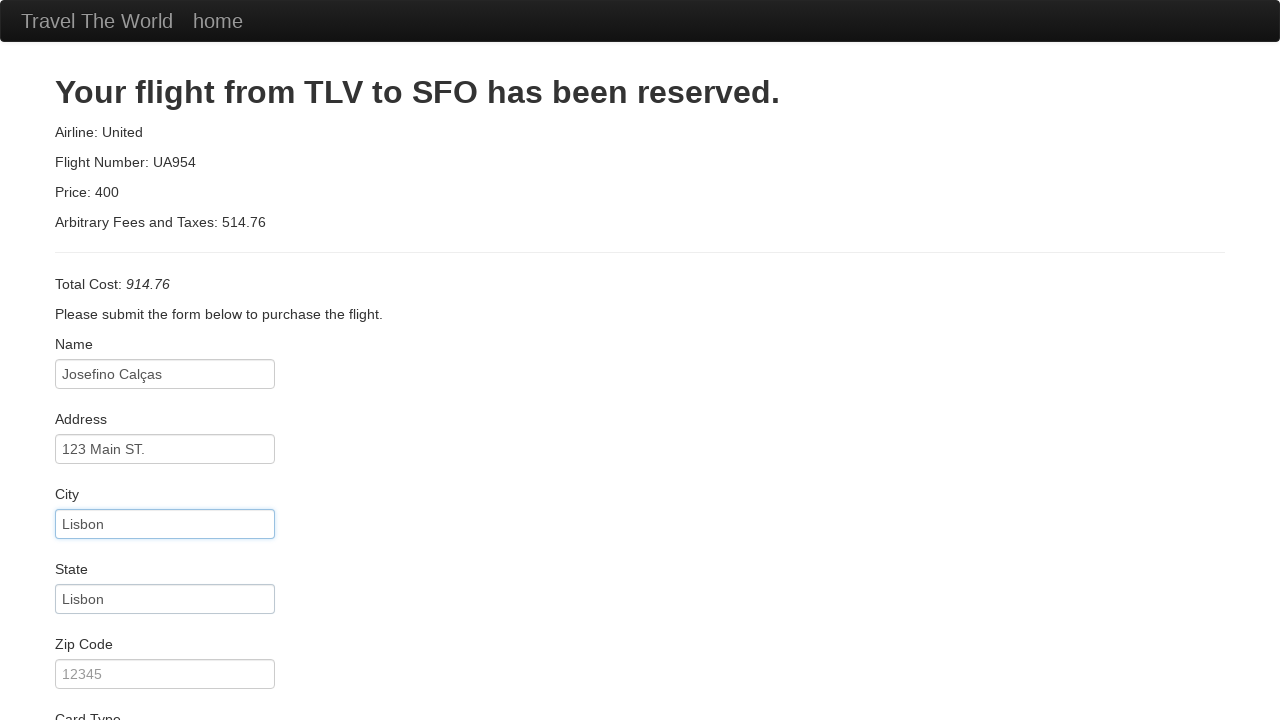

Filled zip code field with '1500-409' on #zipCode
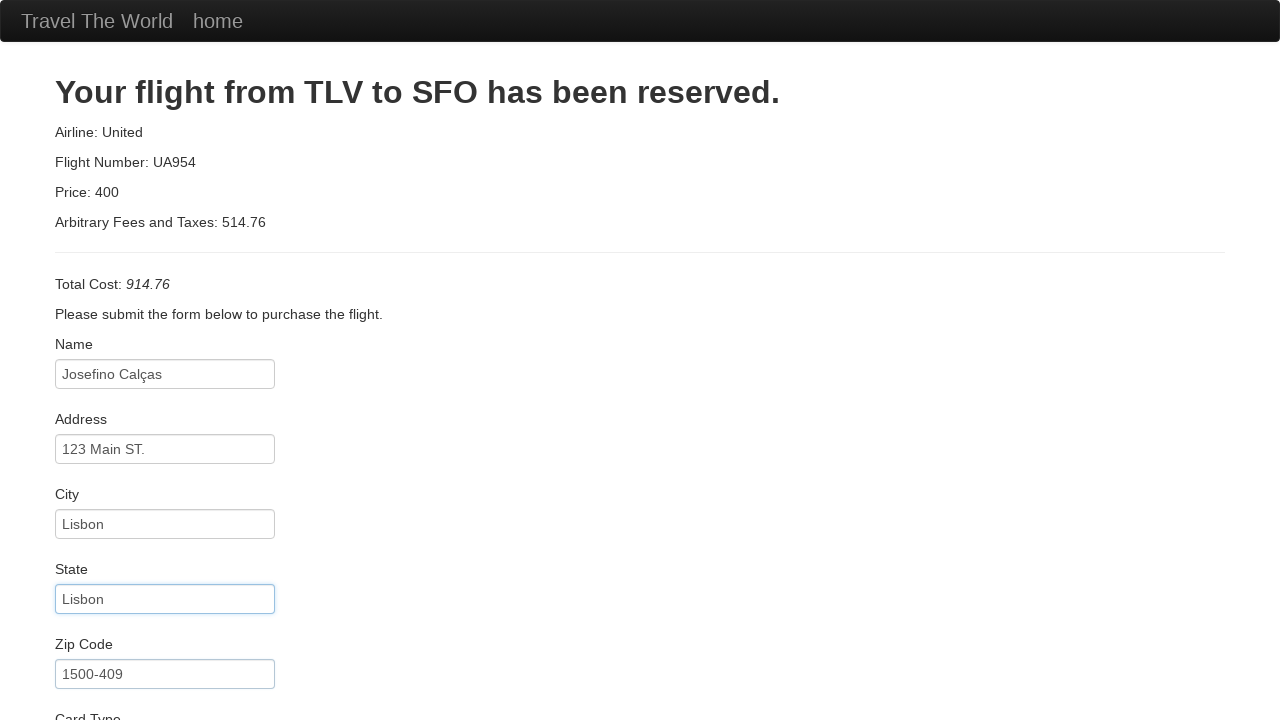

Selected American Express as card type on #cardType
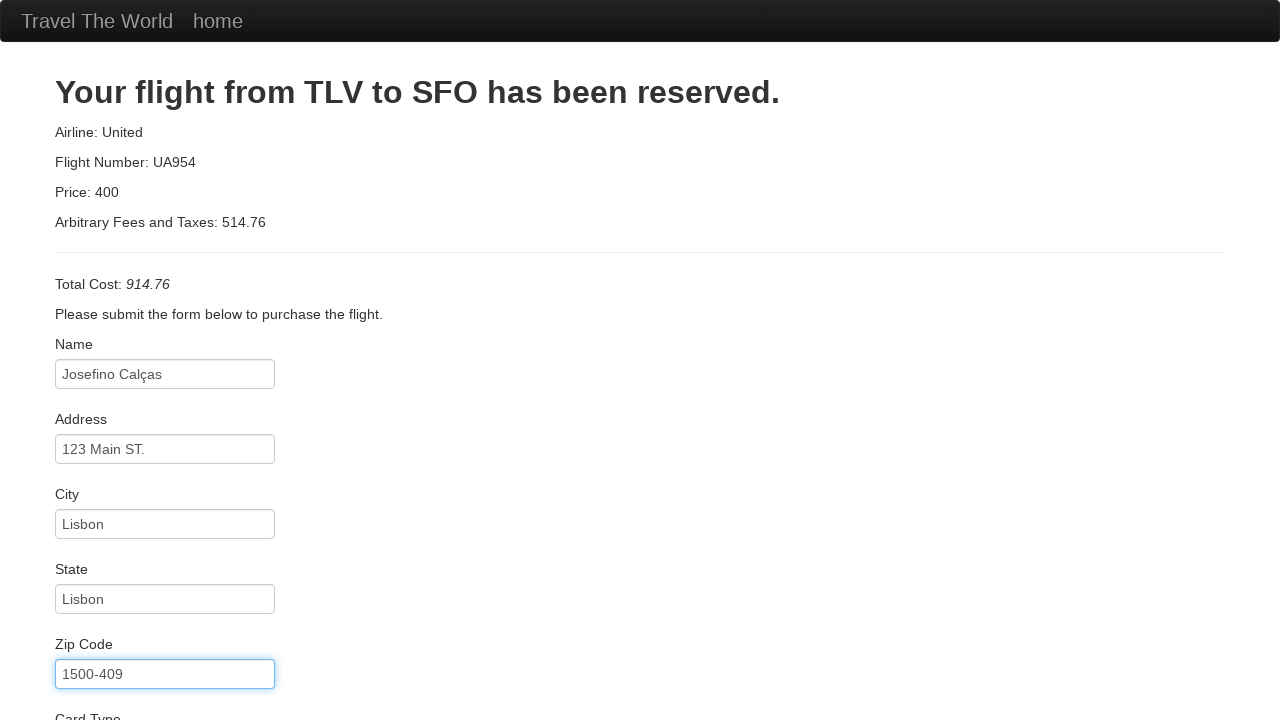

Filled credit card number field with '123123132' on #creditCardNumber
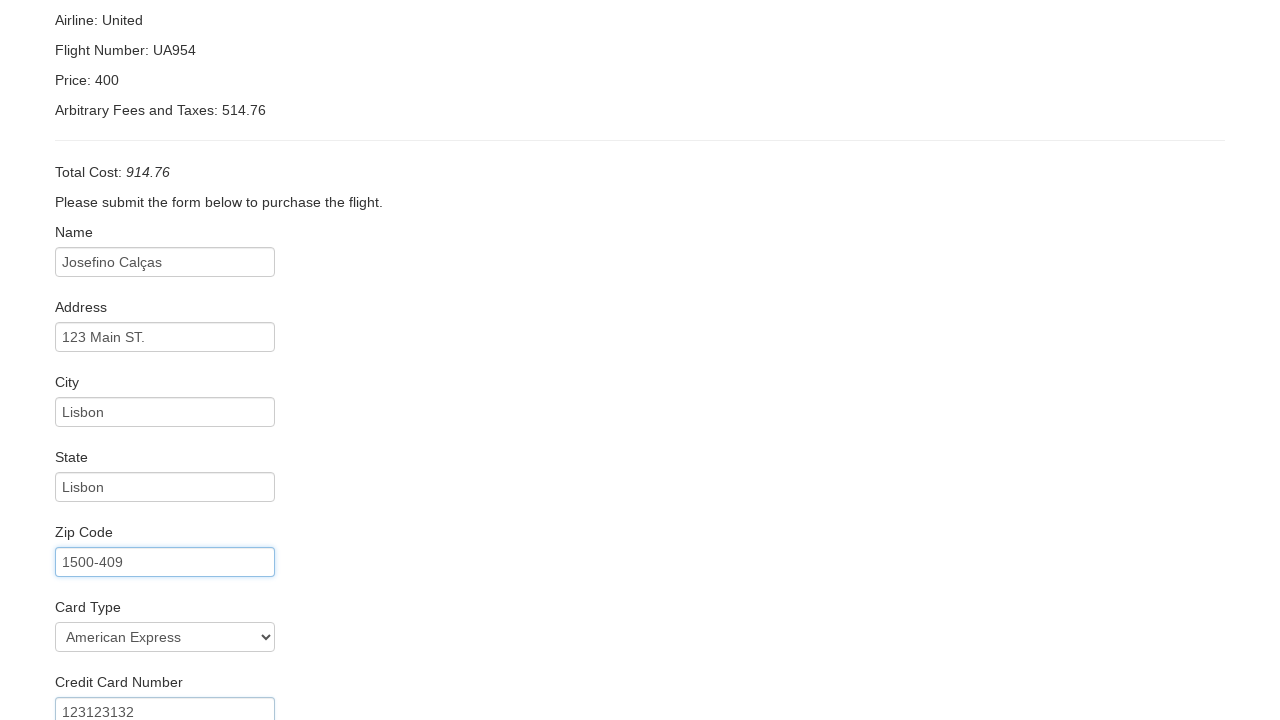

Filled name on card field with 'JosefinoCalças' on #nameOnCard
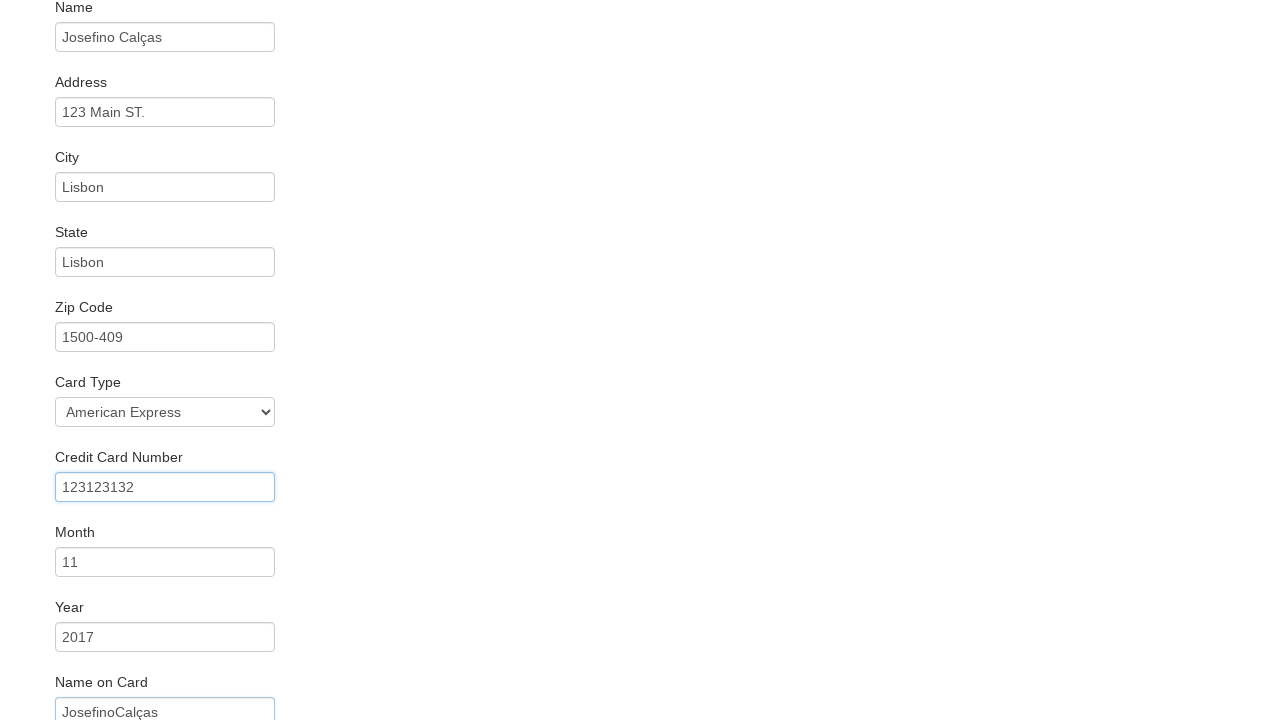

Clicked purchase button to submit booking at (118, 685) on .btn-primary
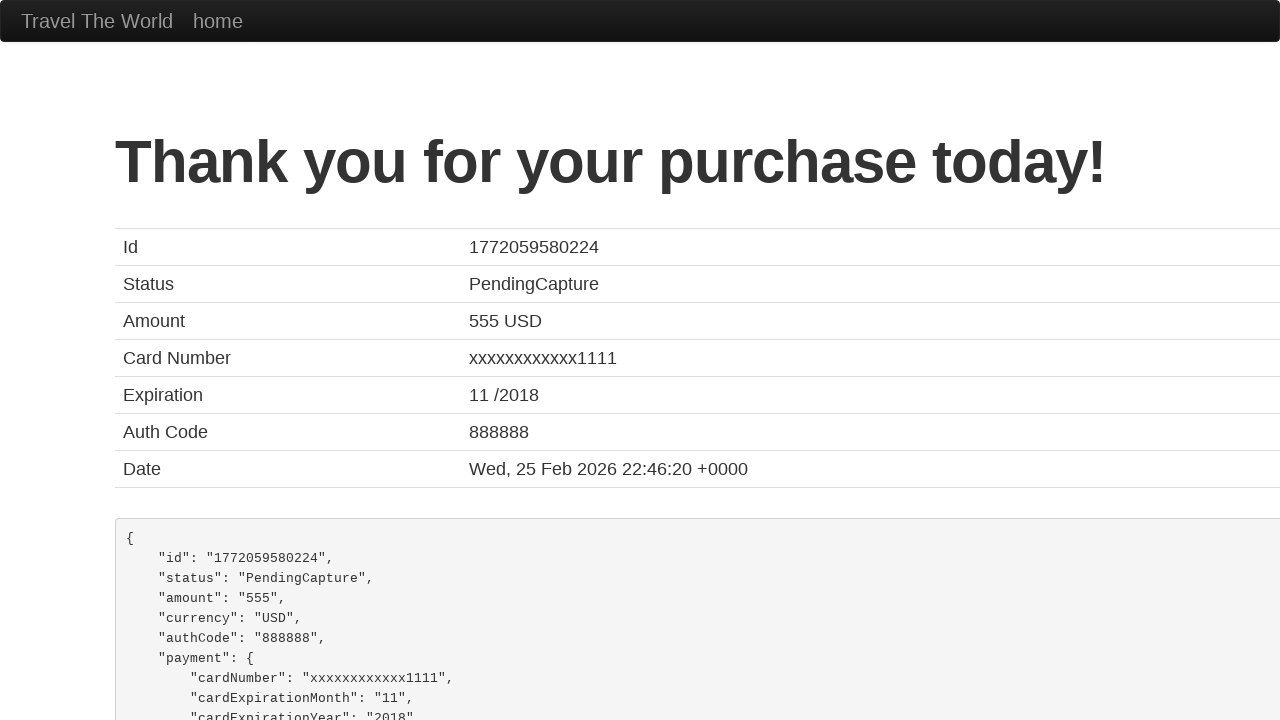

Booking confirmation page loaded successfully
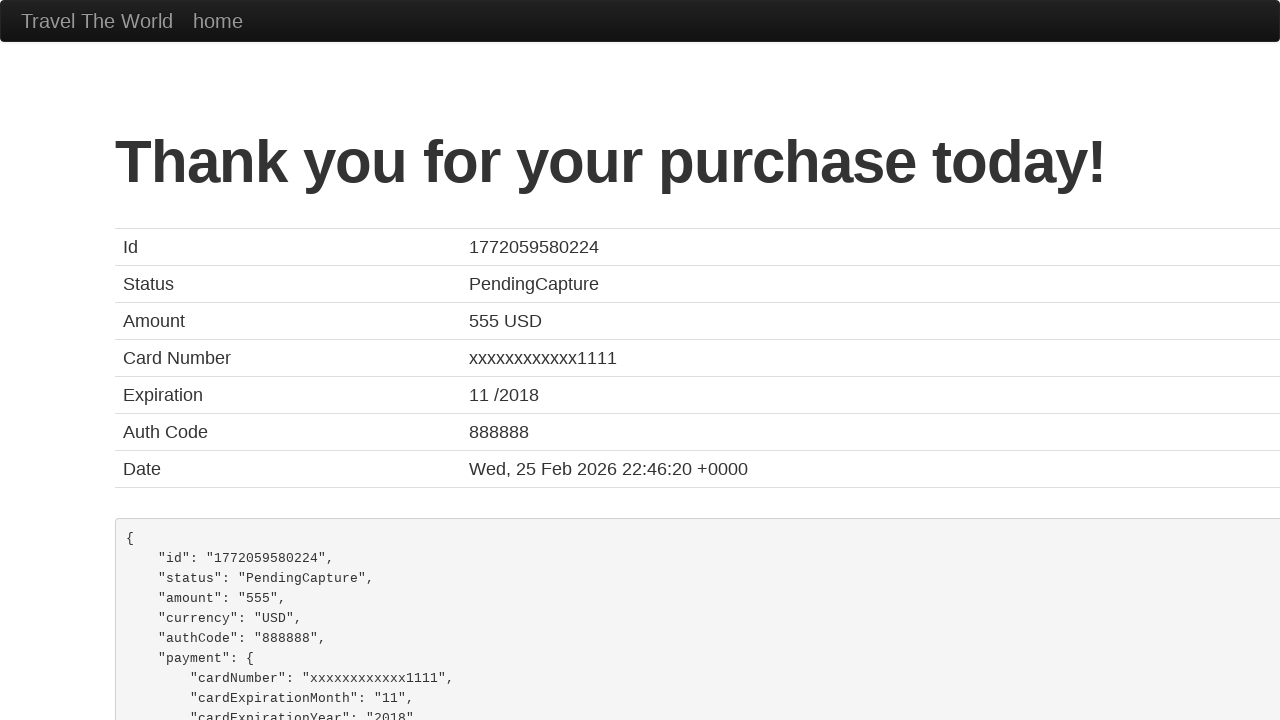

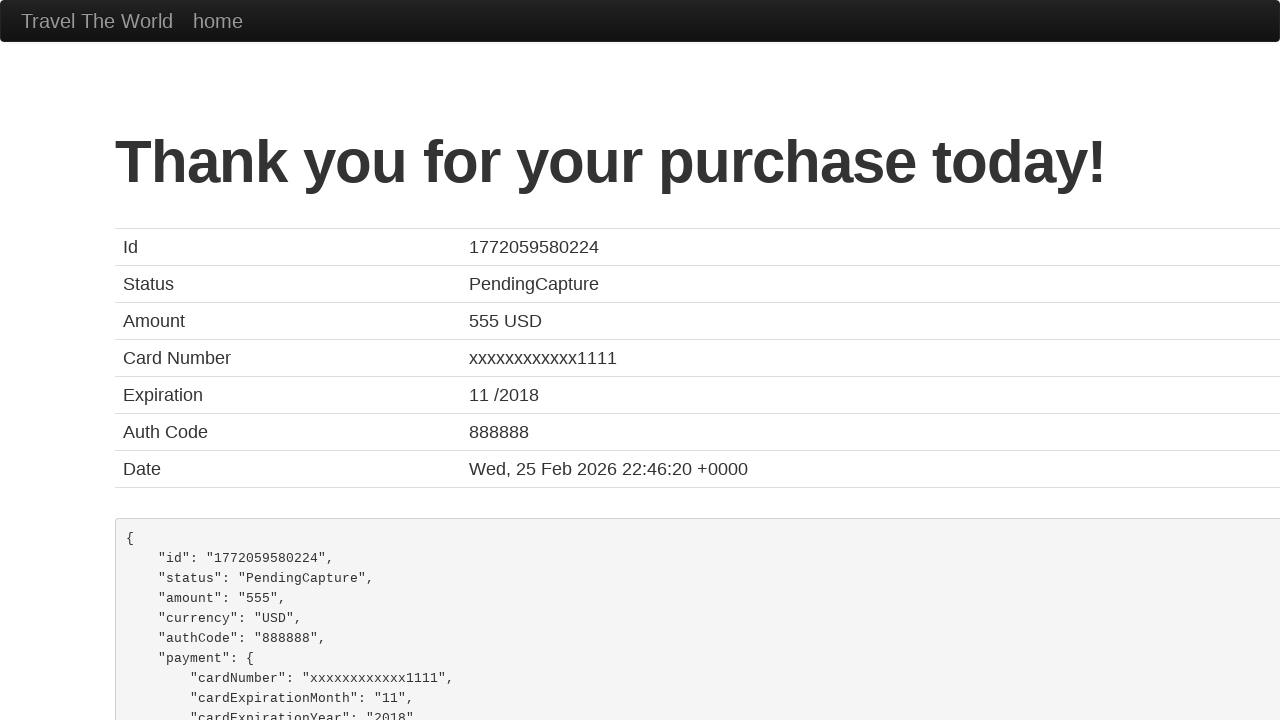